Tests drag and drop functionality by dragging a ball element and dropping it onto a target area

Starting URL: https://v1.training-support.net/selenium/drag-drop

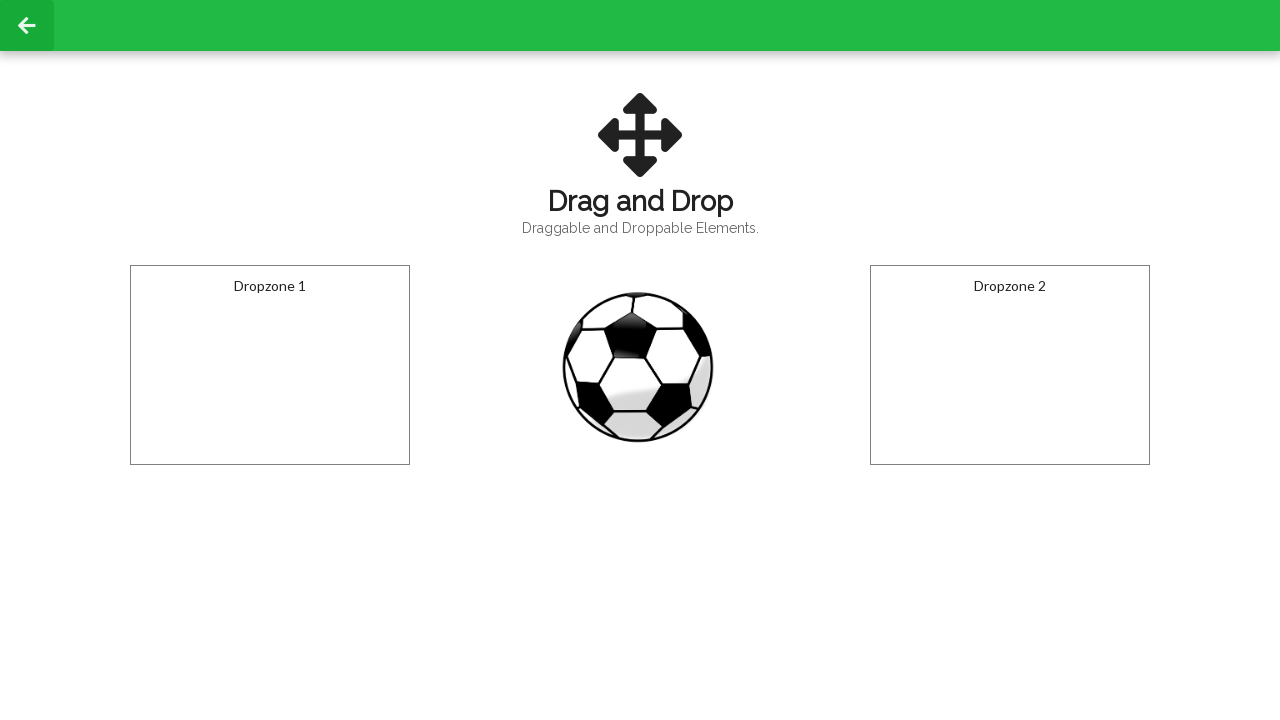

Located the draggable ball element
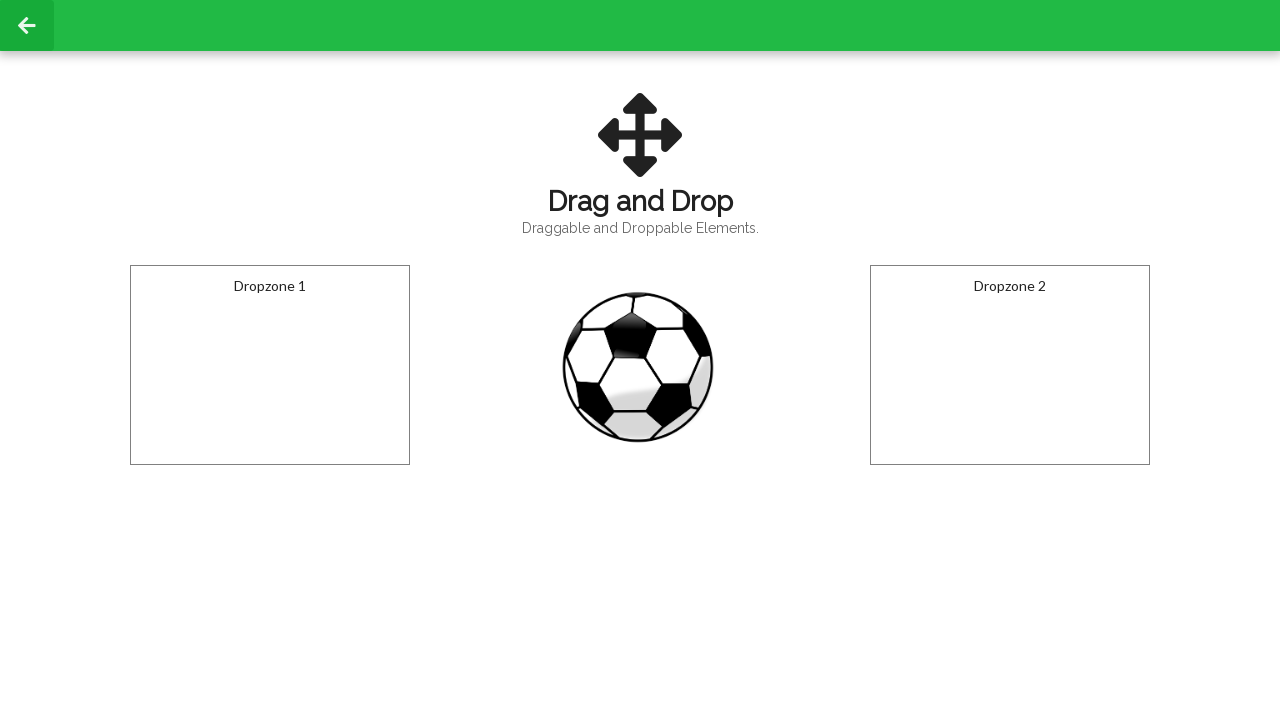

Located the droppable target area
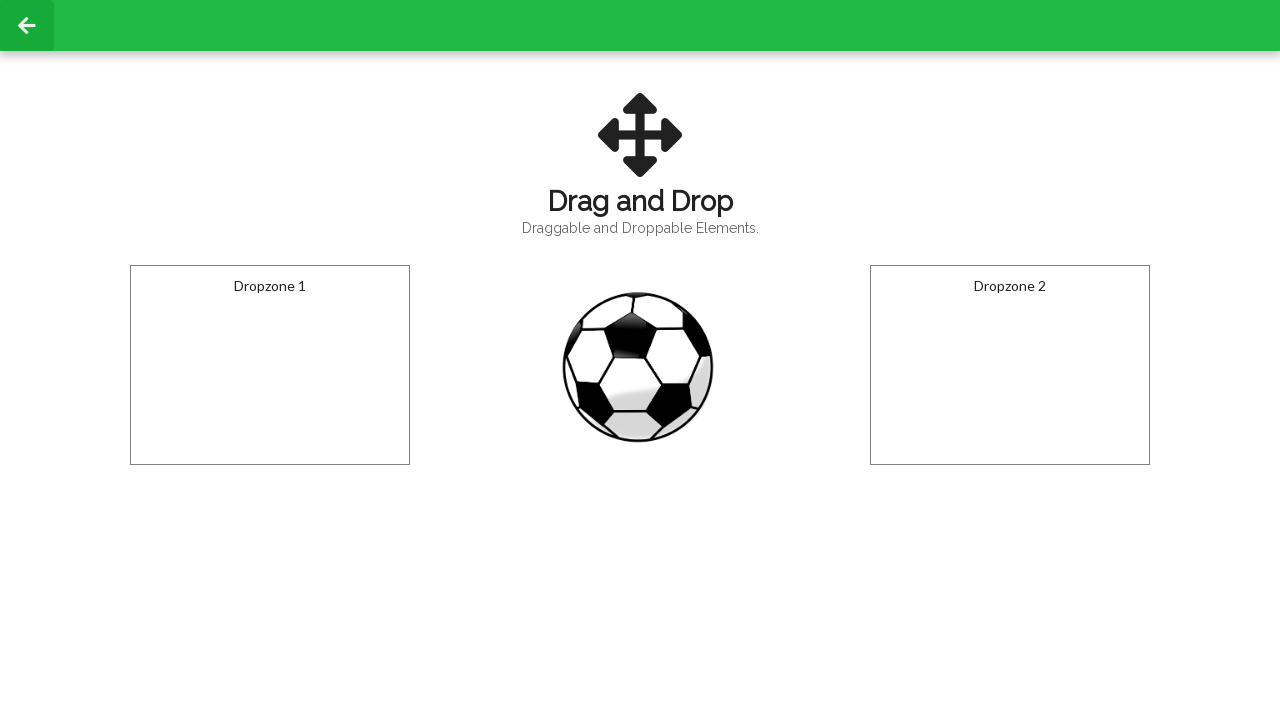

Dragged ball element and dropped it onto the target area at (270, 365)
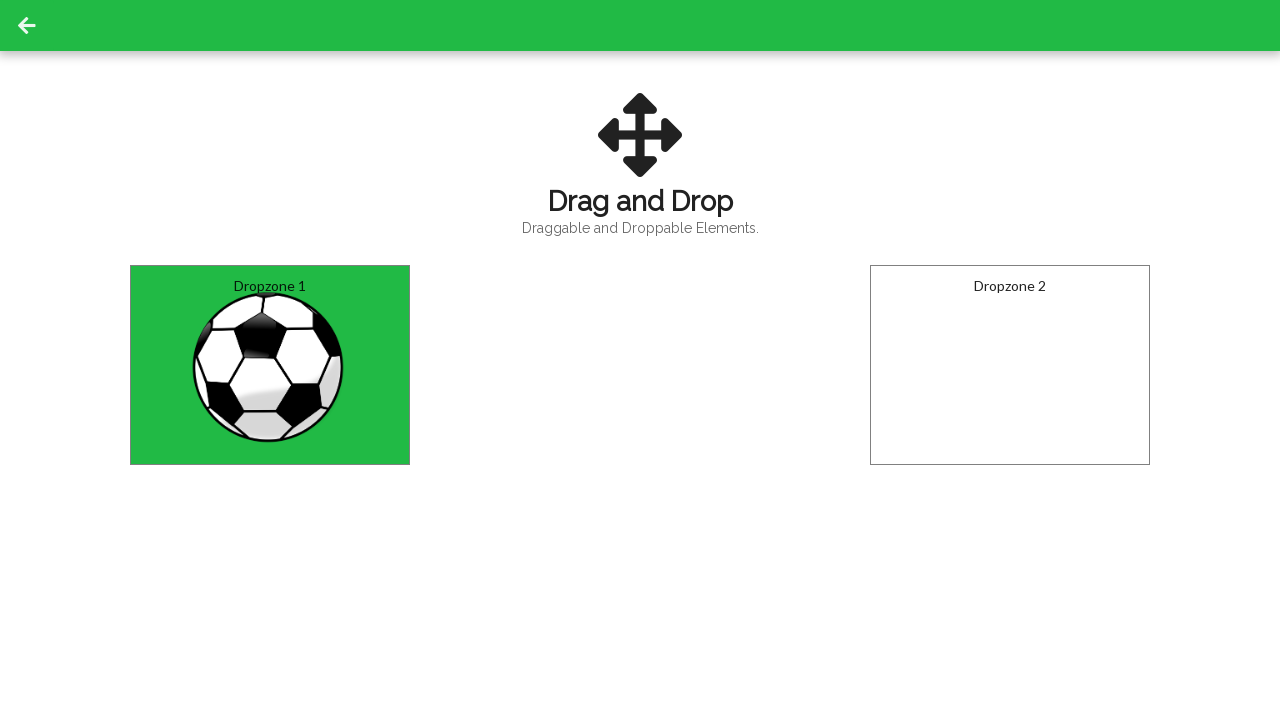

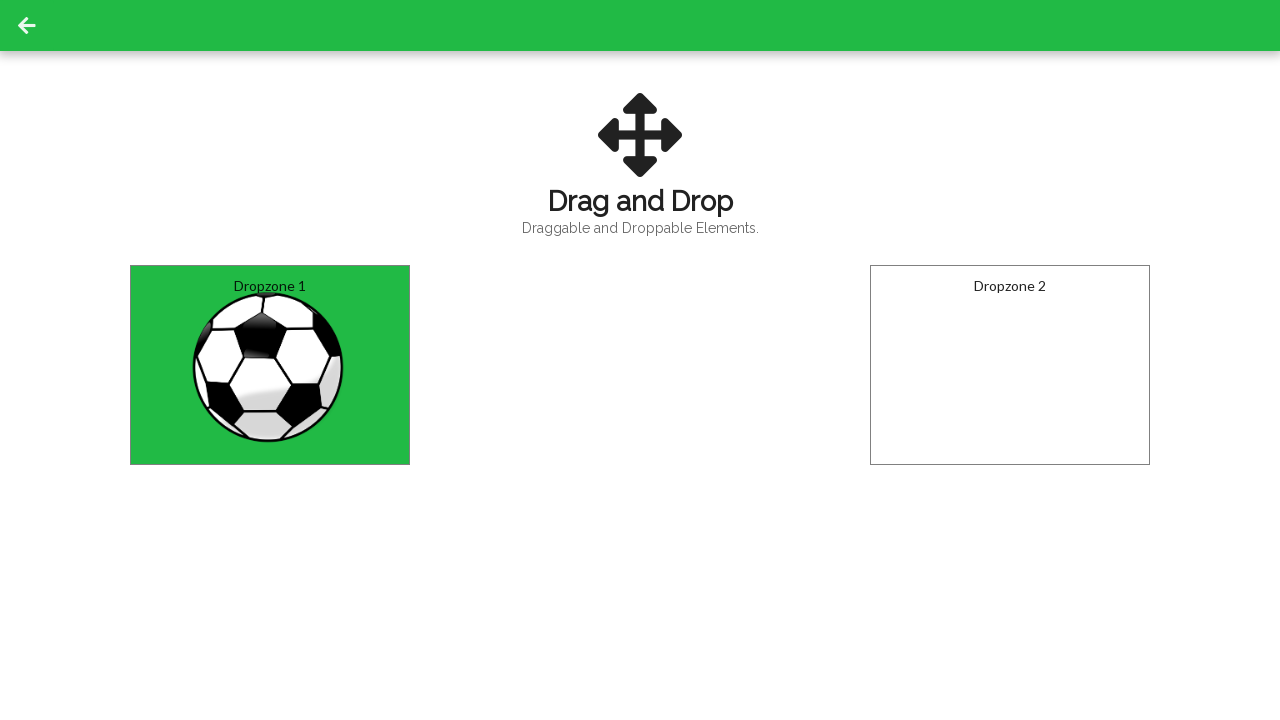